Tests page error handling by setting up image blocking and error listeners, then navigating to demoqa.com to verify the page loads without JavaScript errors.

Starting URL: https://demoqa.com

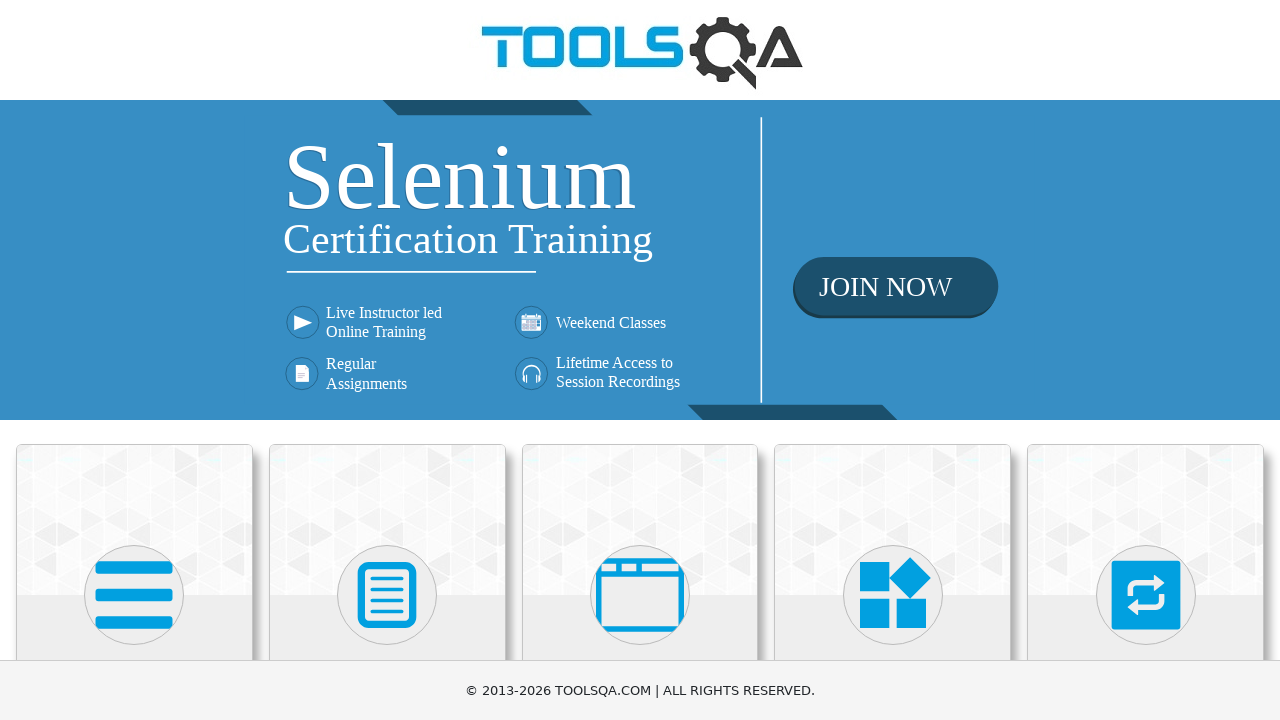

Set up route to block image requests for faster loading
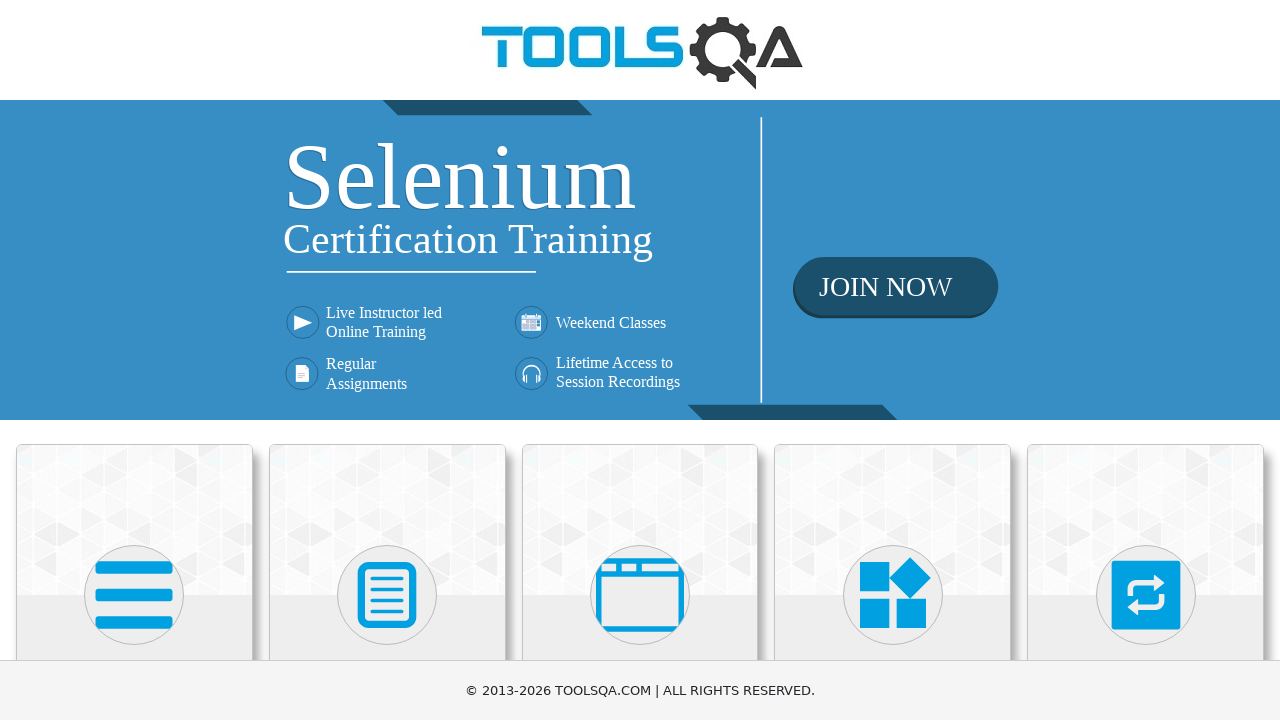

Set up page error listener to capture JavaScript errors
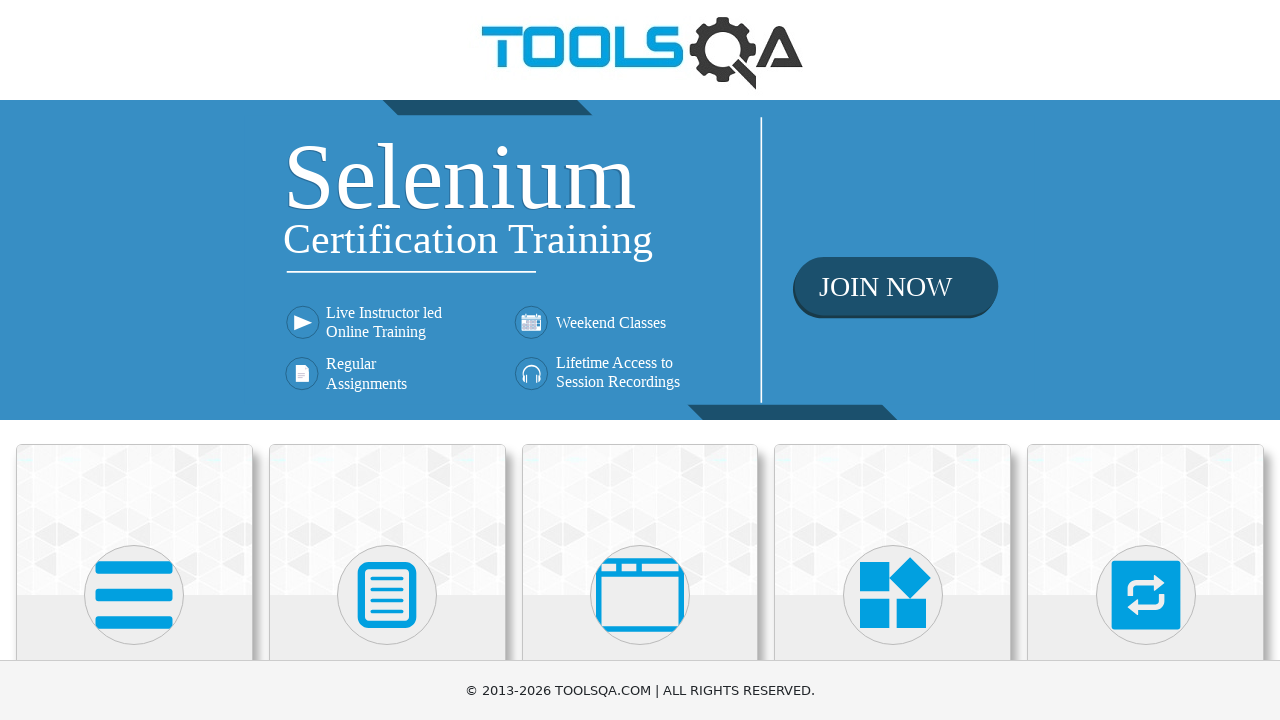

Navigated to https://demoqa.com
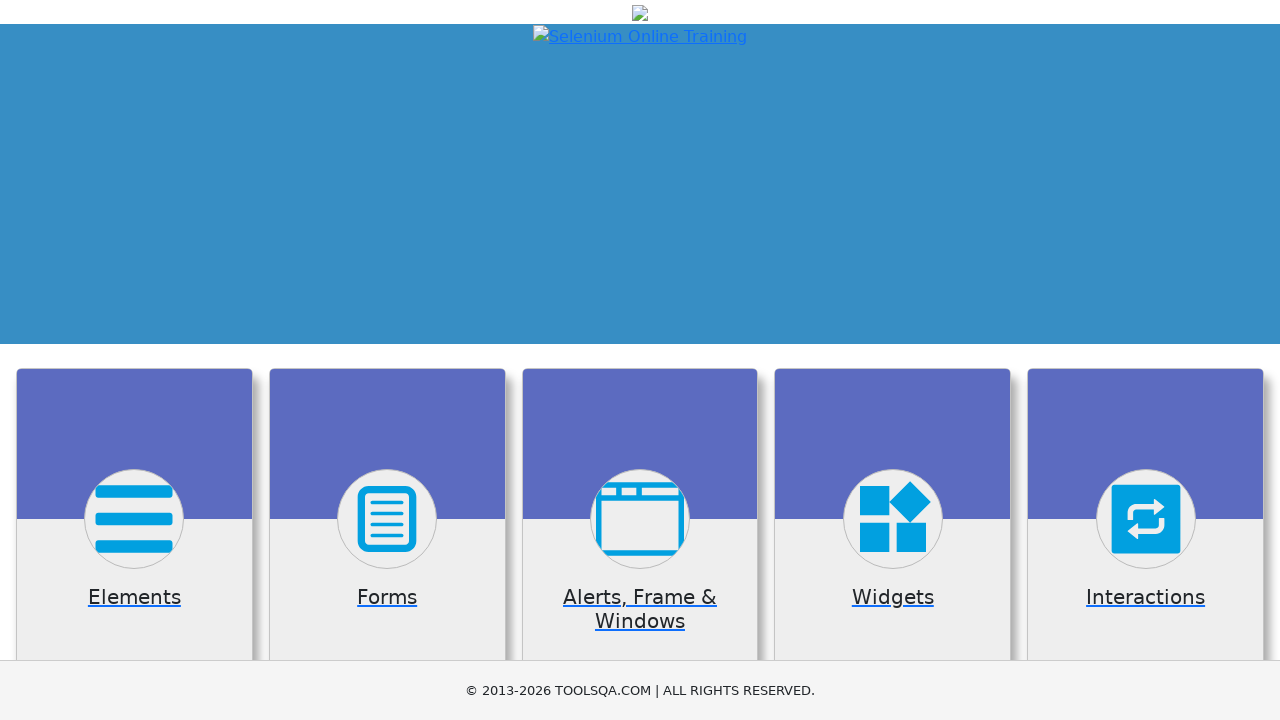

Page reached networkidle state
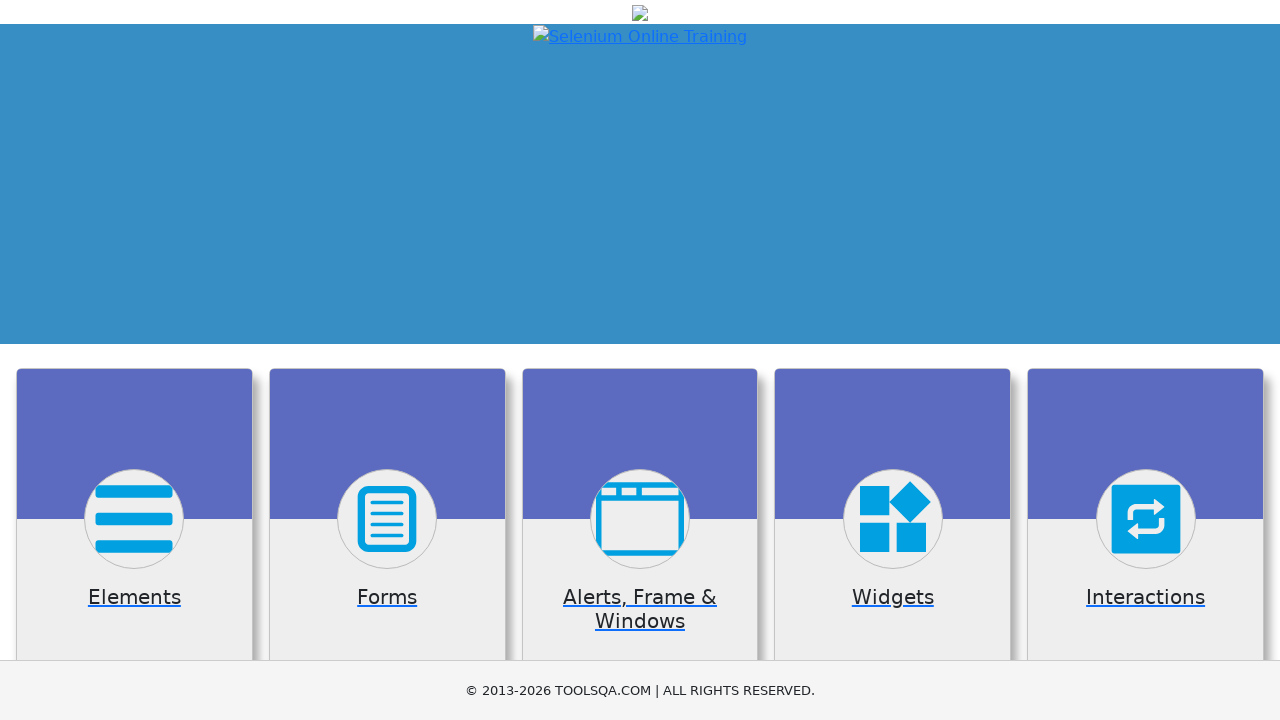

Page body element is present and loaded
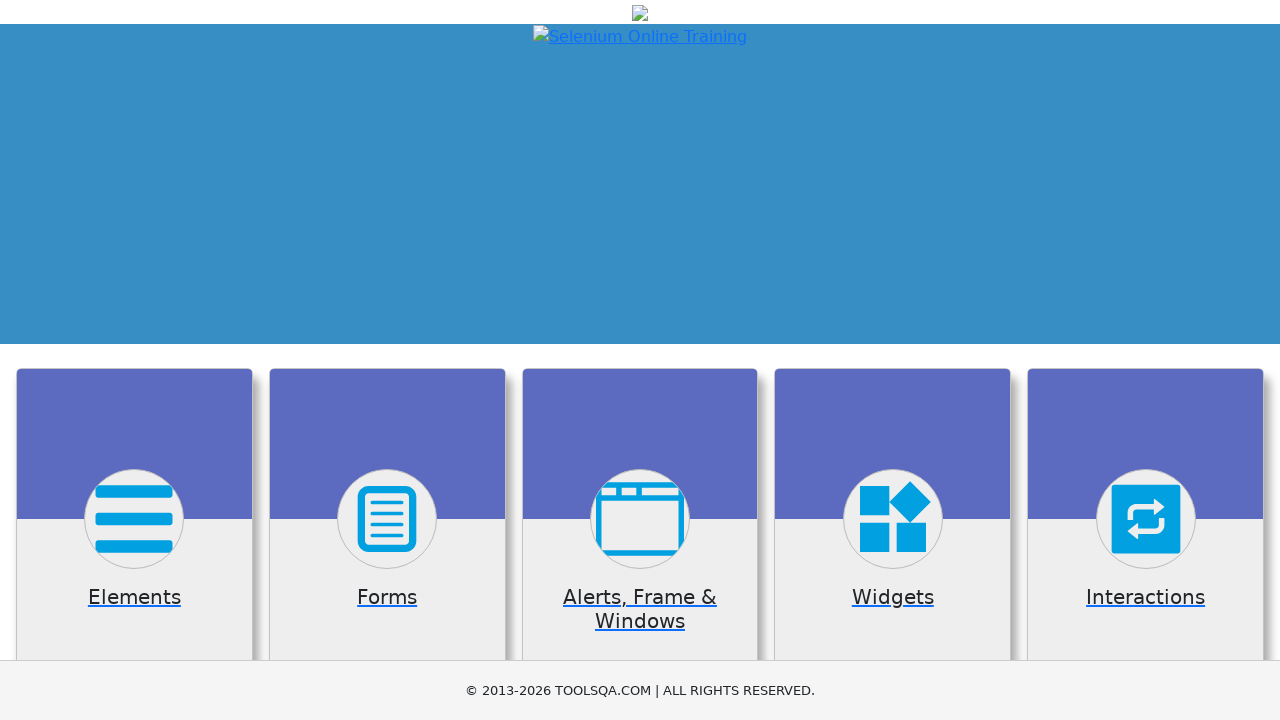

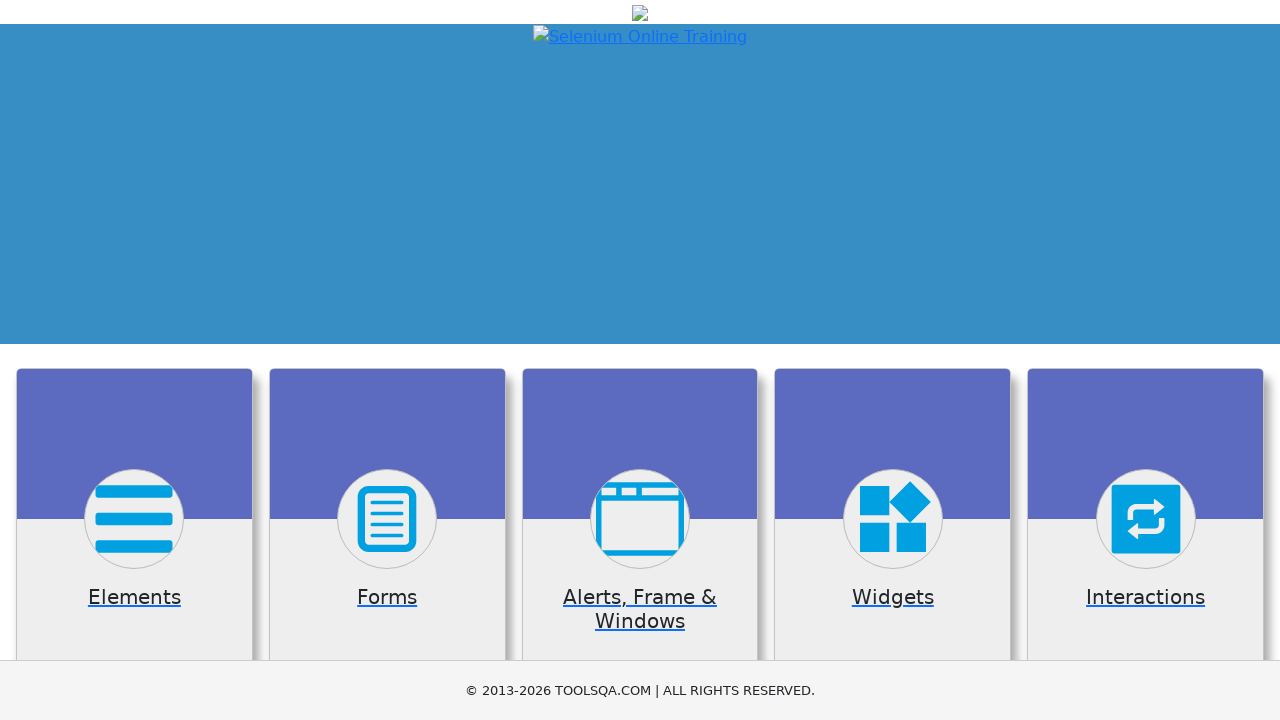